Tests button enable/disable state by clicking a policy checkbox on a registration page, and verifies the button's background color changes to the expected value.

Starting URL: https://egov.danang.gov.vn/reg

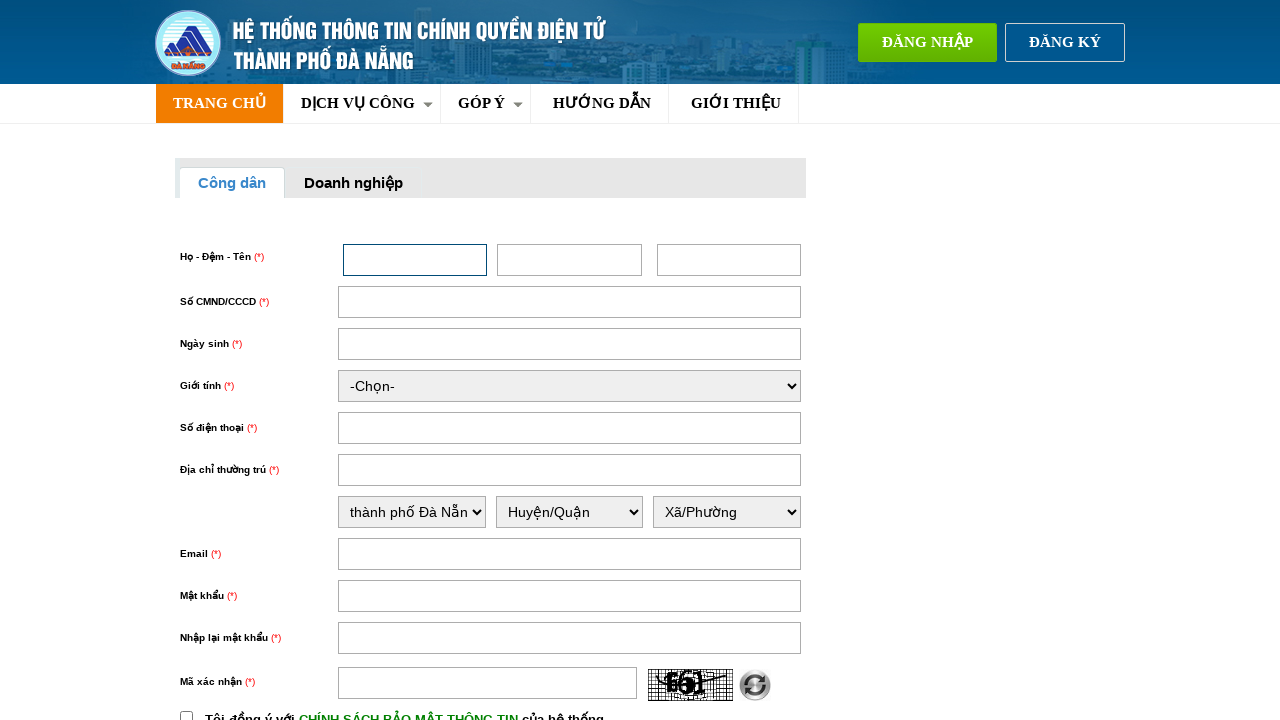

Located the register button element
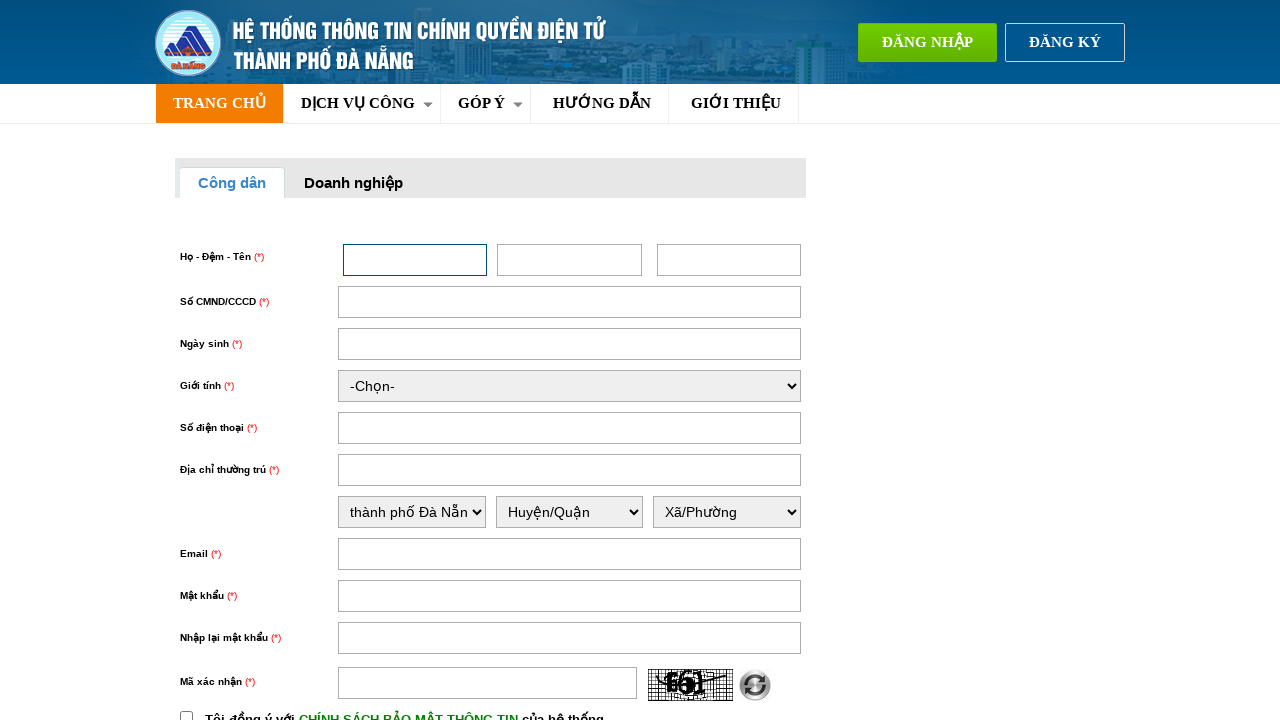

Verified register button is initially disabled
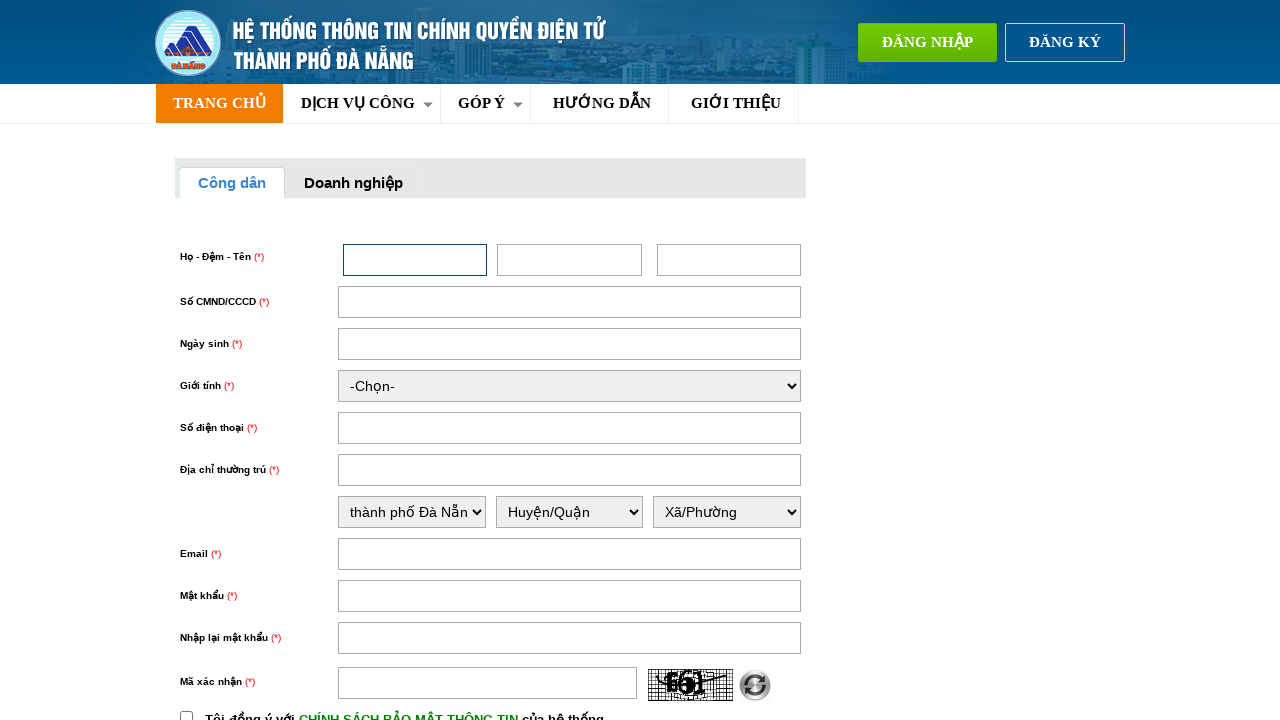

Clicked the policy checkbox at (186, 714) on input#chinhSach
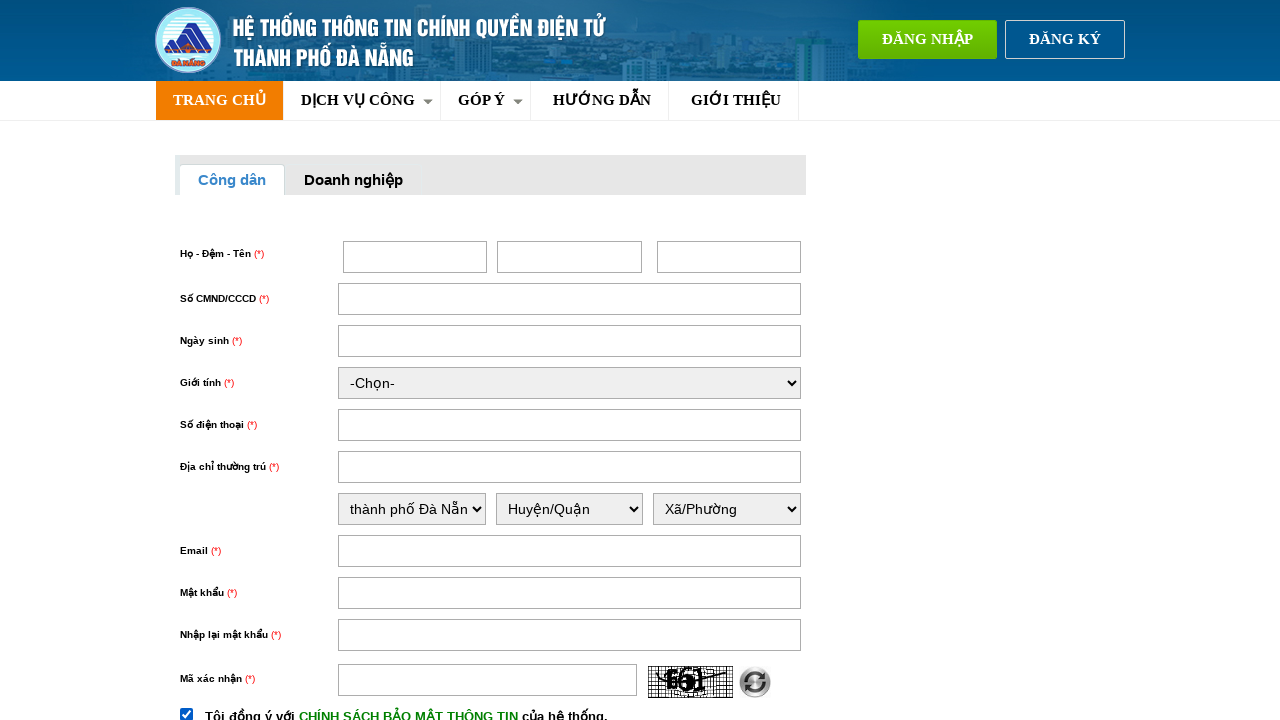

Waited 2 seconds for button state change
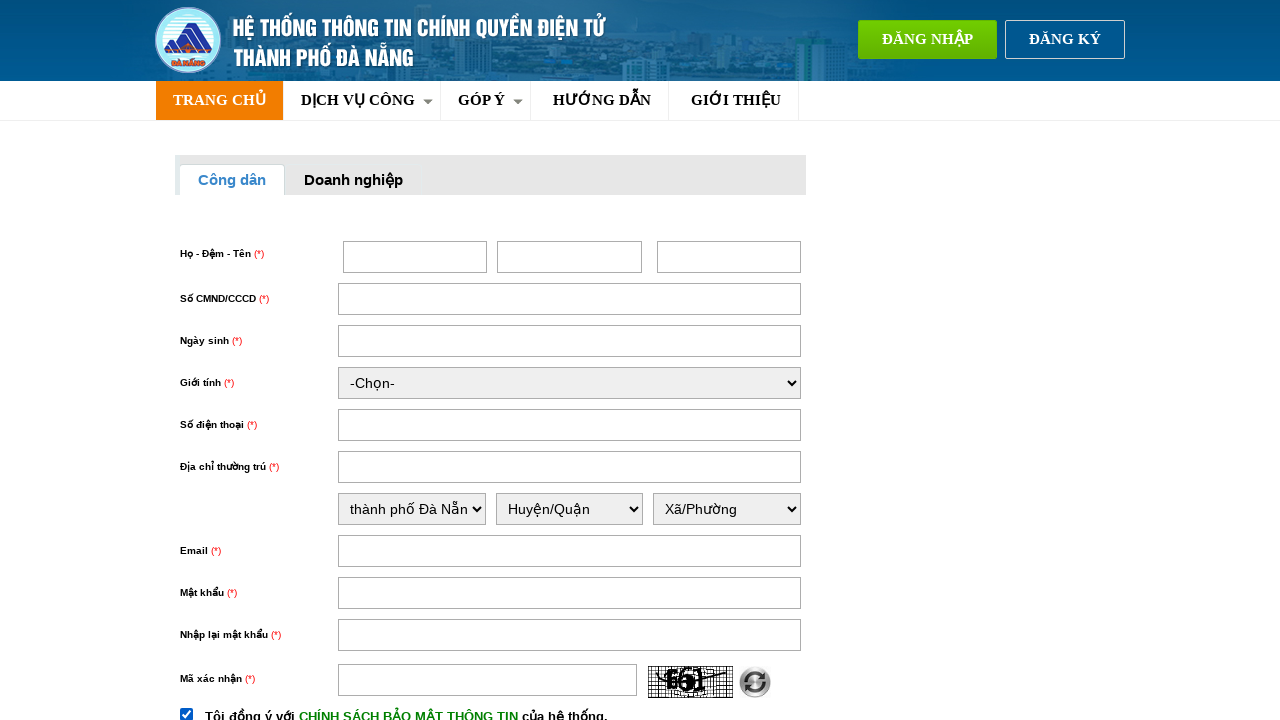

Verified register button is now enabled
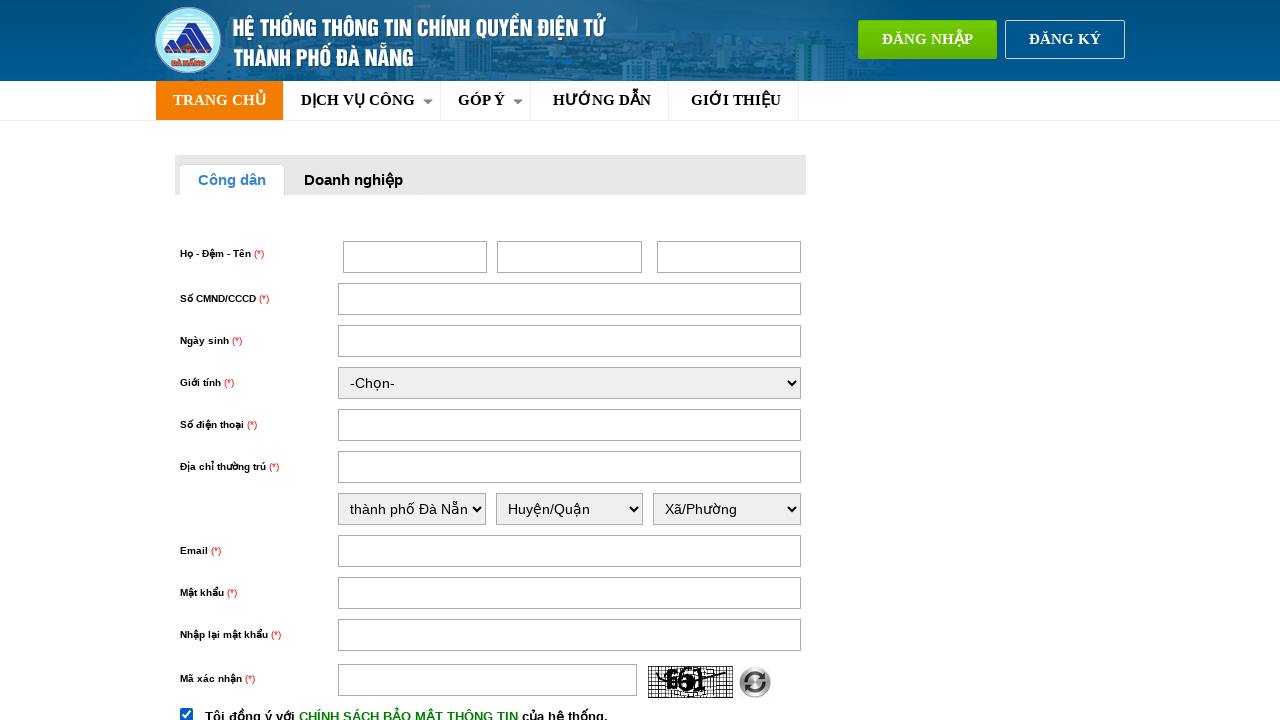

Retrieved button background color: rgb(239, 90, 0)
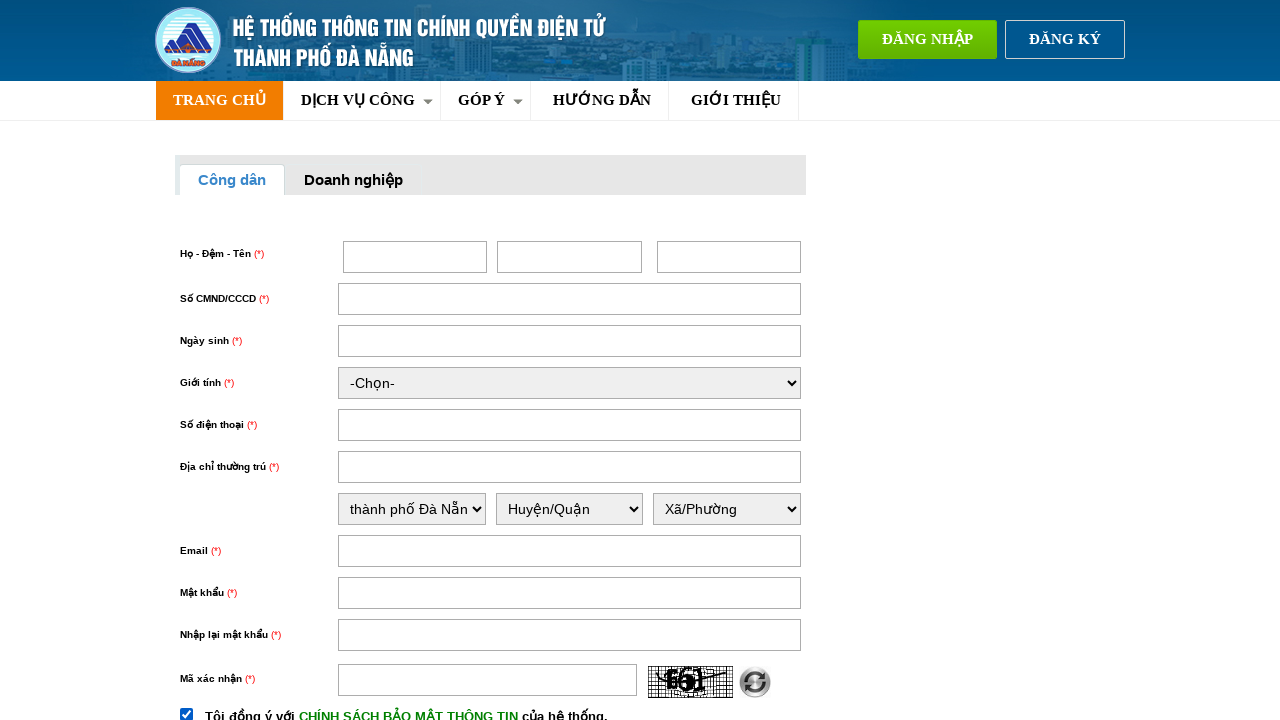

Verified button background color is #ef5a00 (rgb(239, 90, 0))
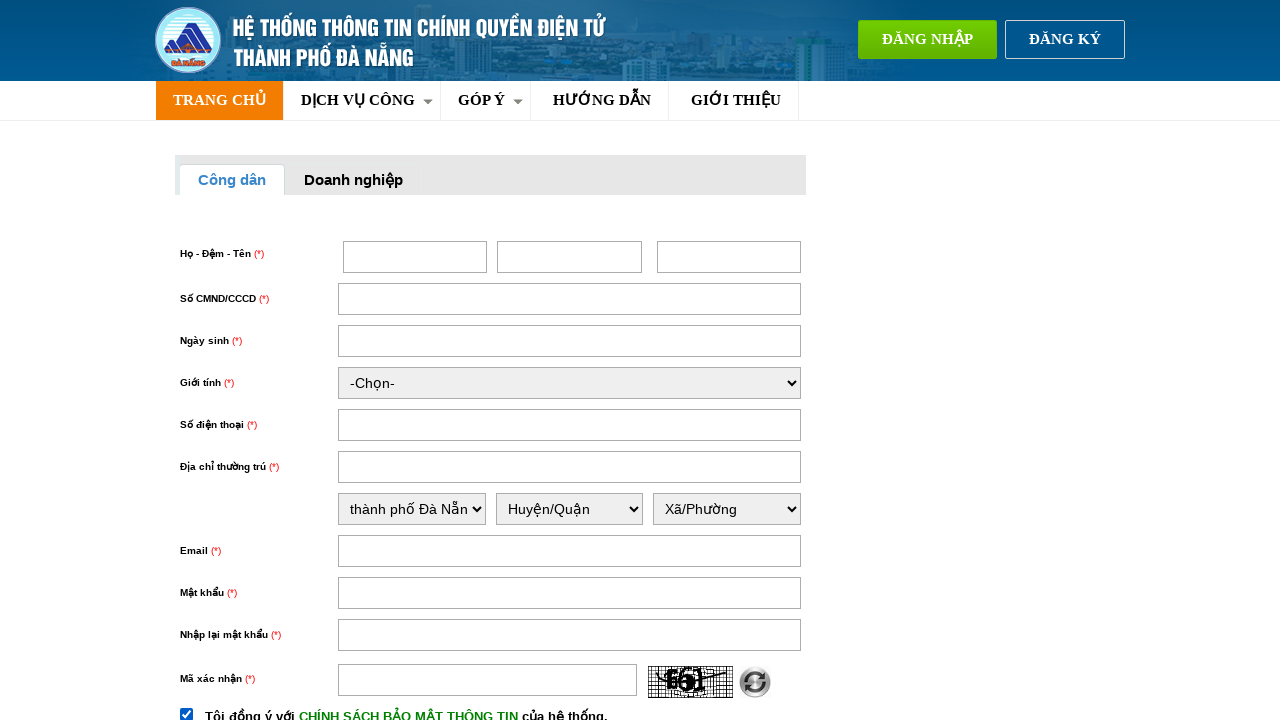

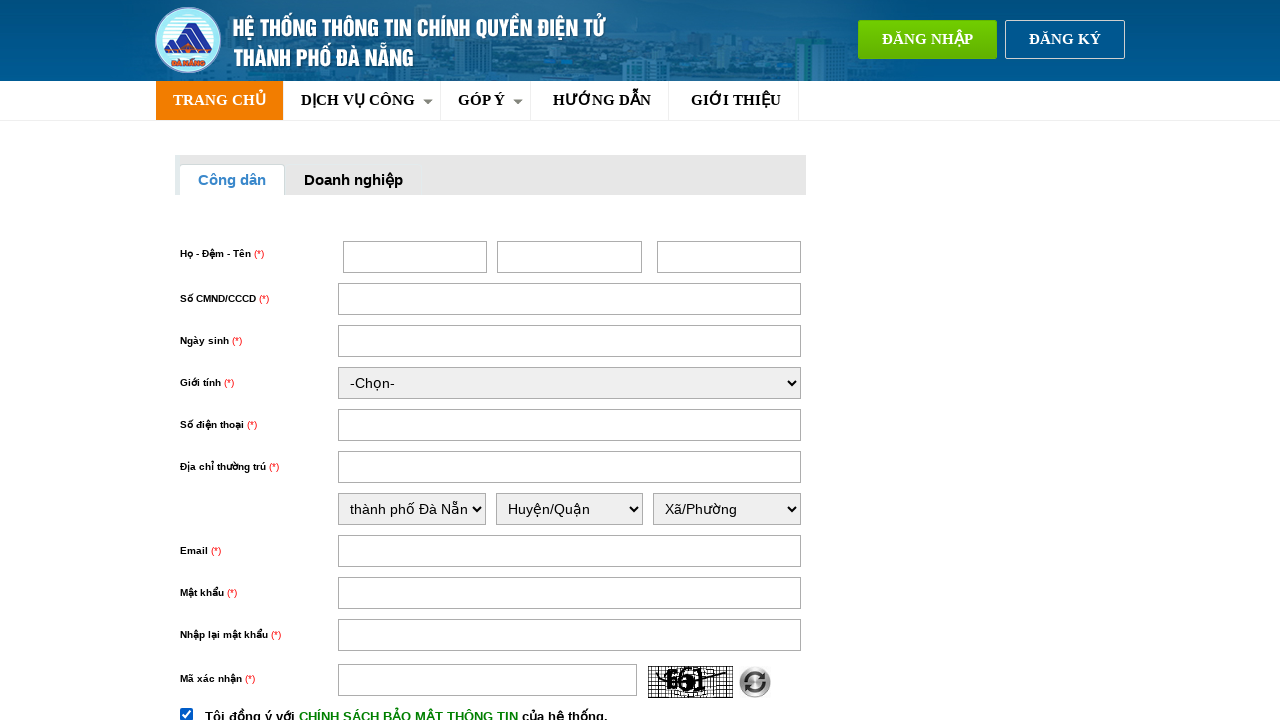